Tests clicking on a "Submit Form" button using getByText locator on a practice automation page

Starting URL: https://testautomationpractice.blogspot.com/p/playwrightpractice.html

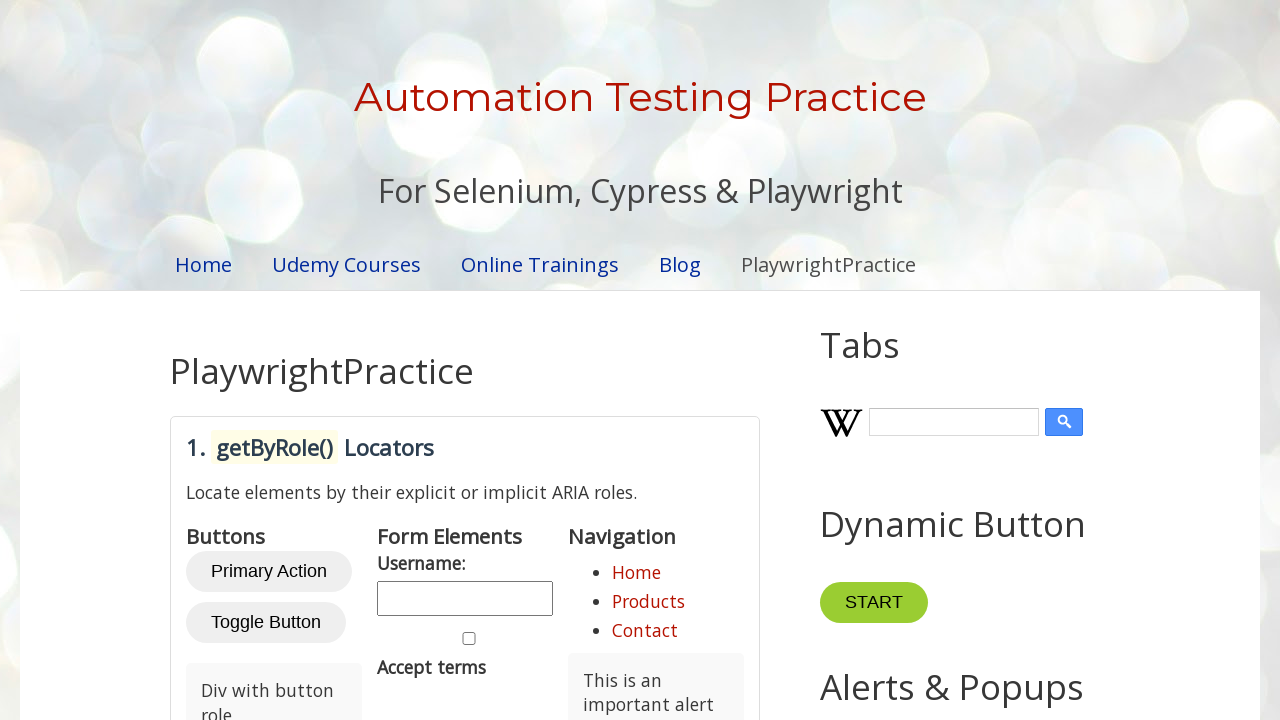

Navigated to Playwright practice page
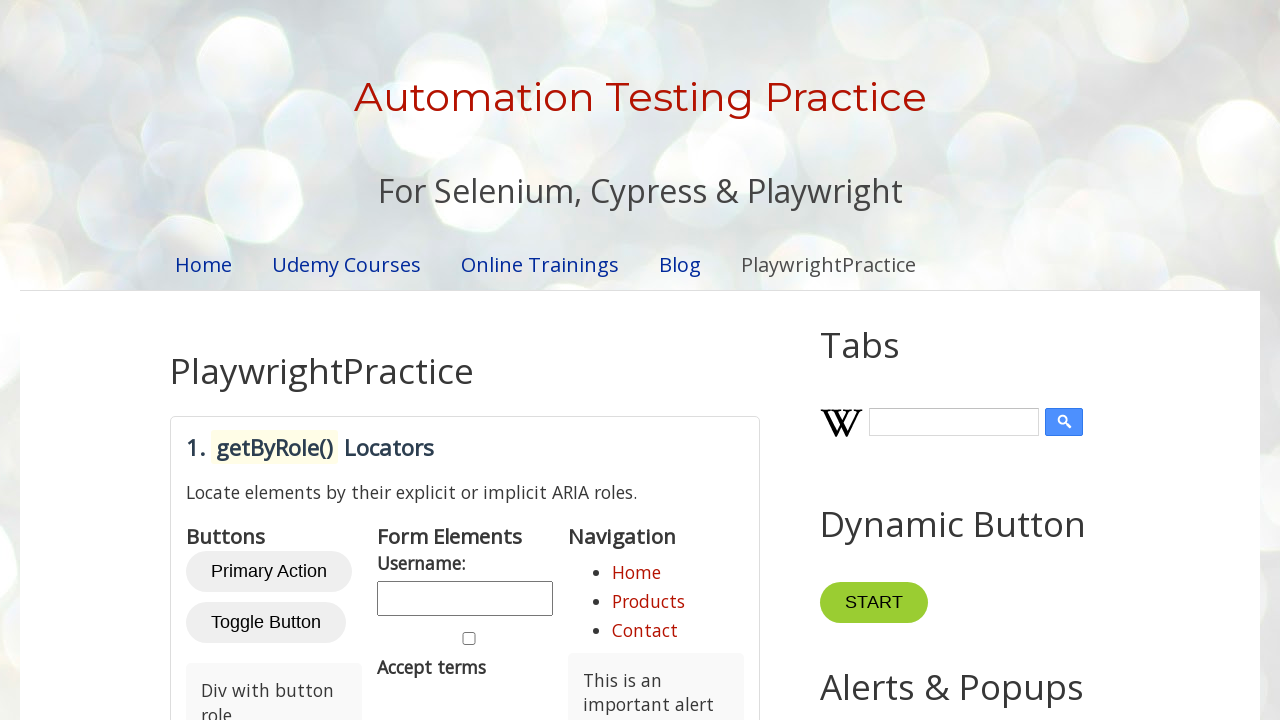

Clicked the 'Submit Form' button using getByText locator at (278, 361) on internal:text="Submit Form"i
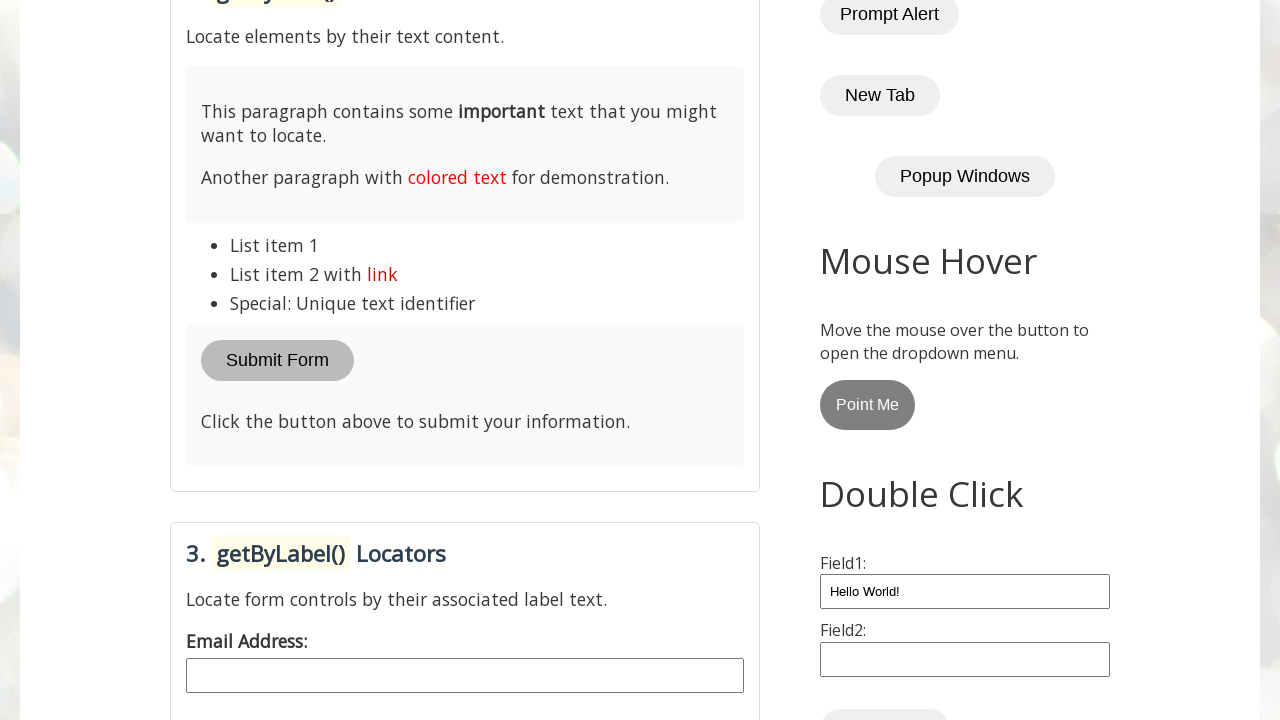

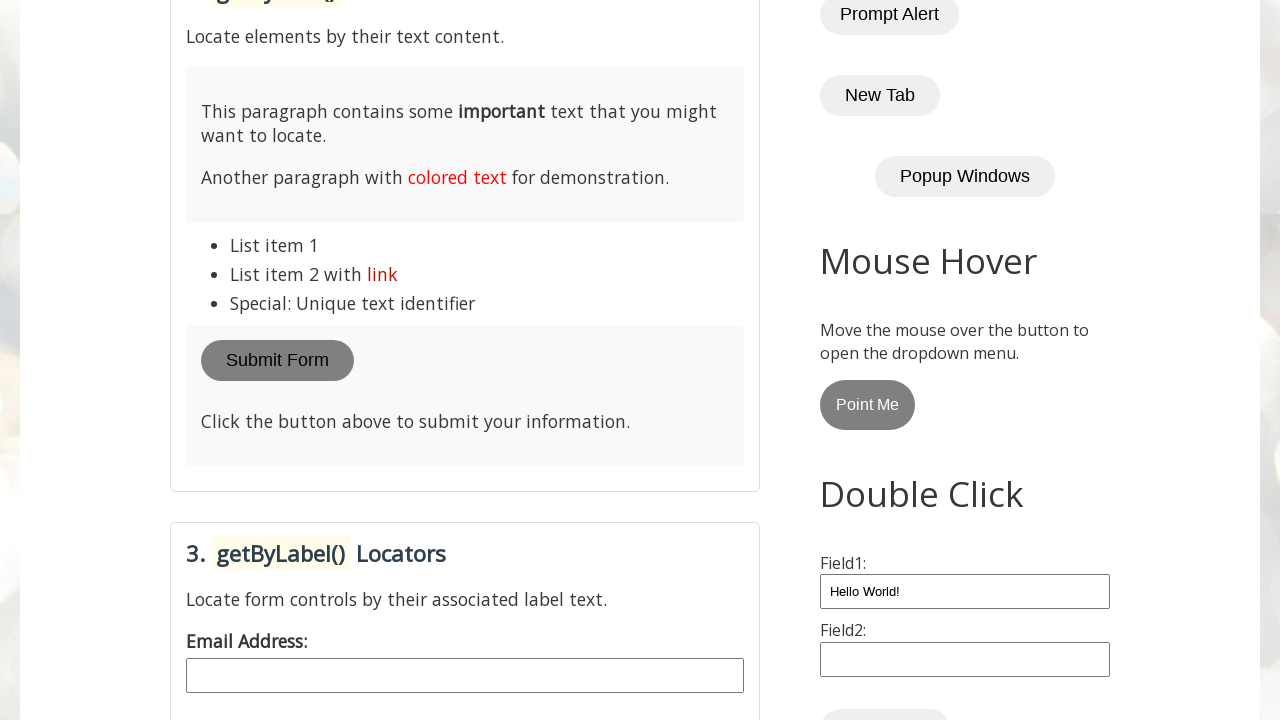